Tests dropdown functionality by selecting "Option 1" from a dropdown, verifying the selection, then selecting "Option 2" and verifying that selection as well.

Starting URL: https://the-internet.herokuapp.com/dropdown

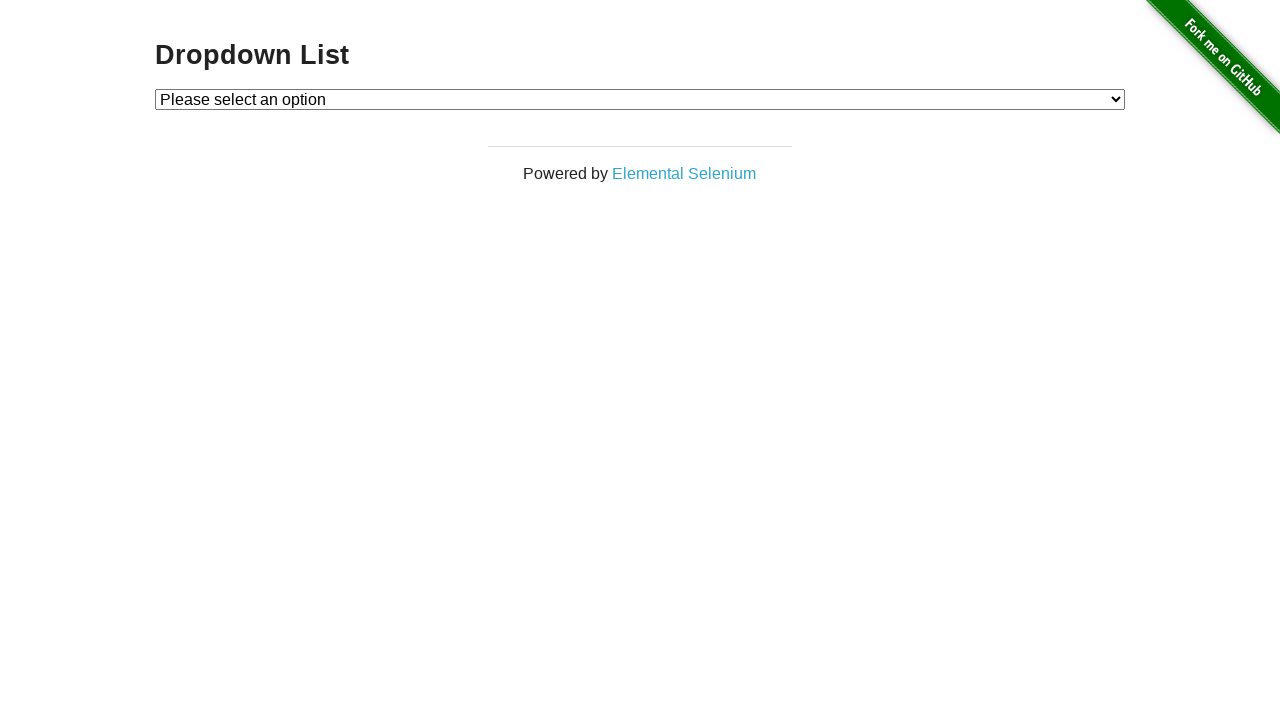

Navigated to dropdown test page
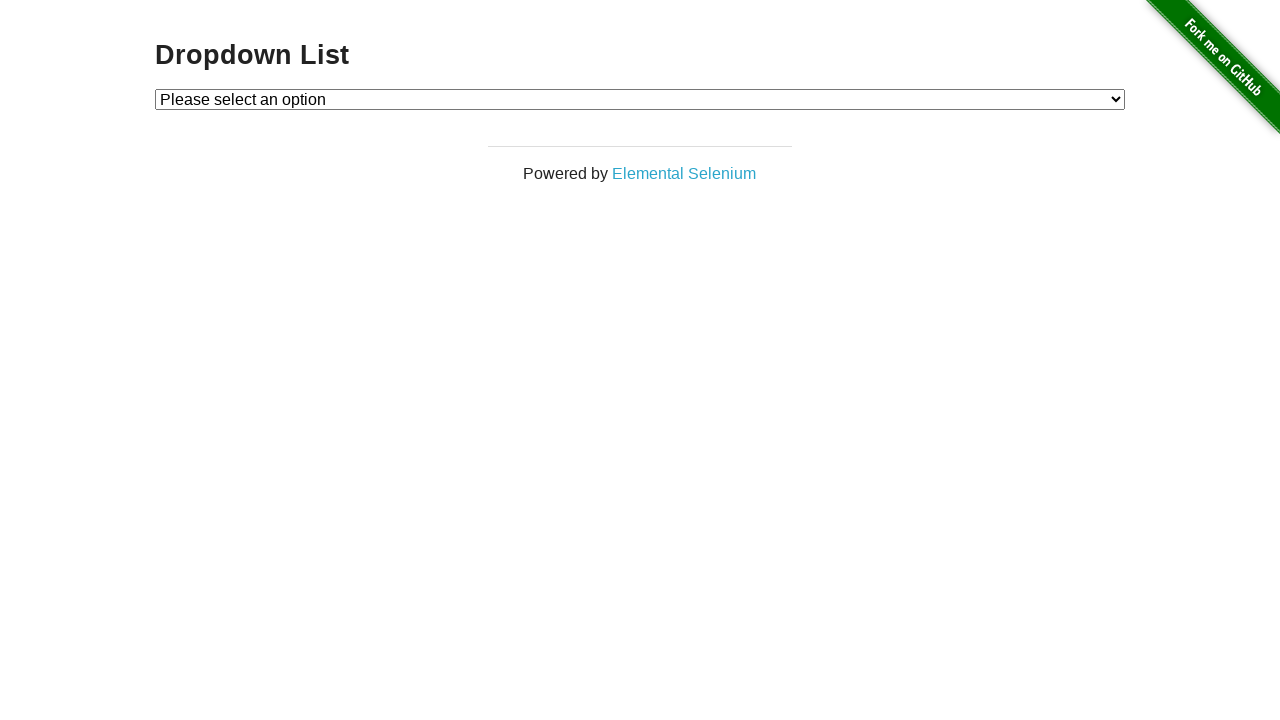

Selected 'Option 1' from dropdown on #dropdown
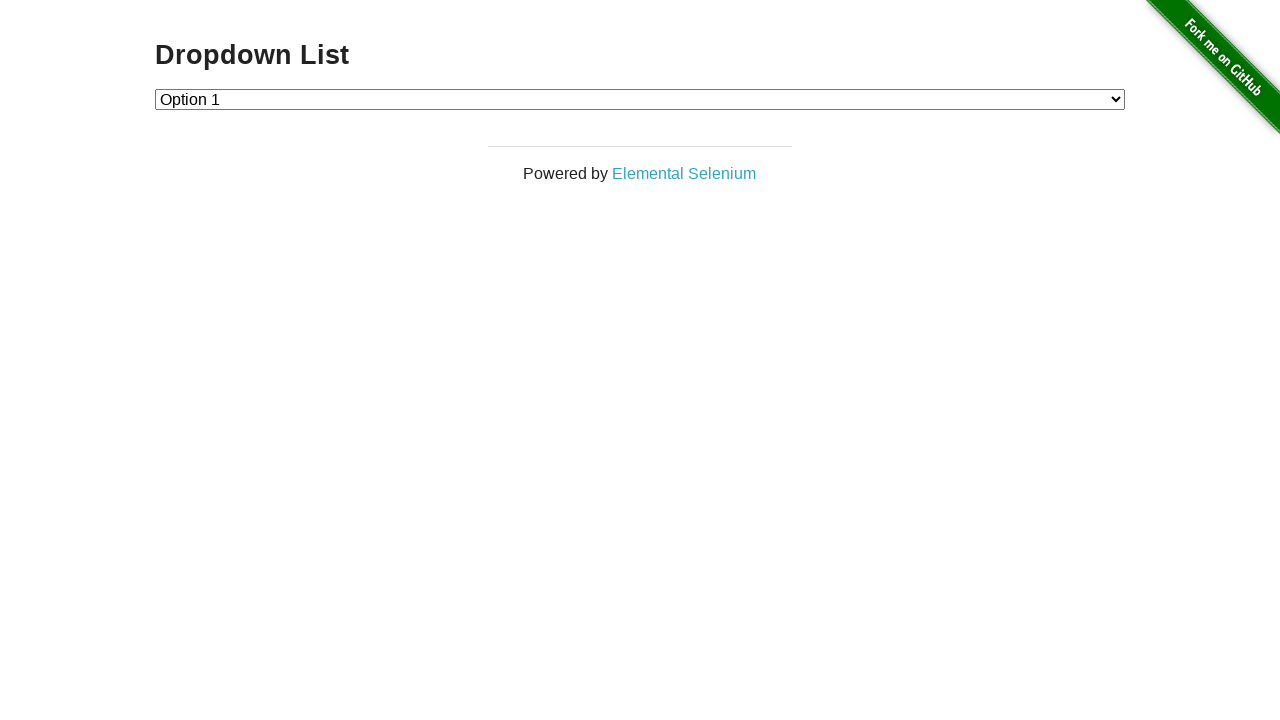

Retrieved dropdown value to verify selection
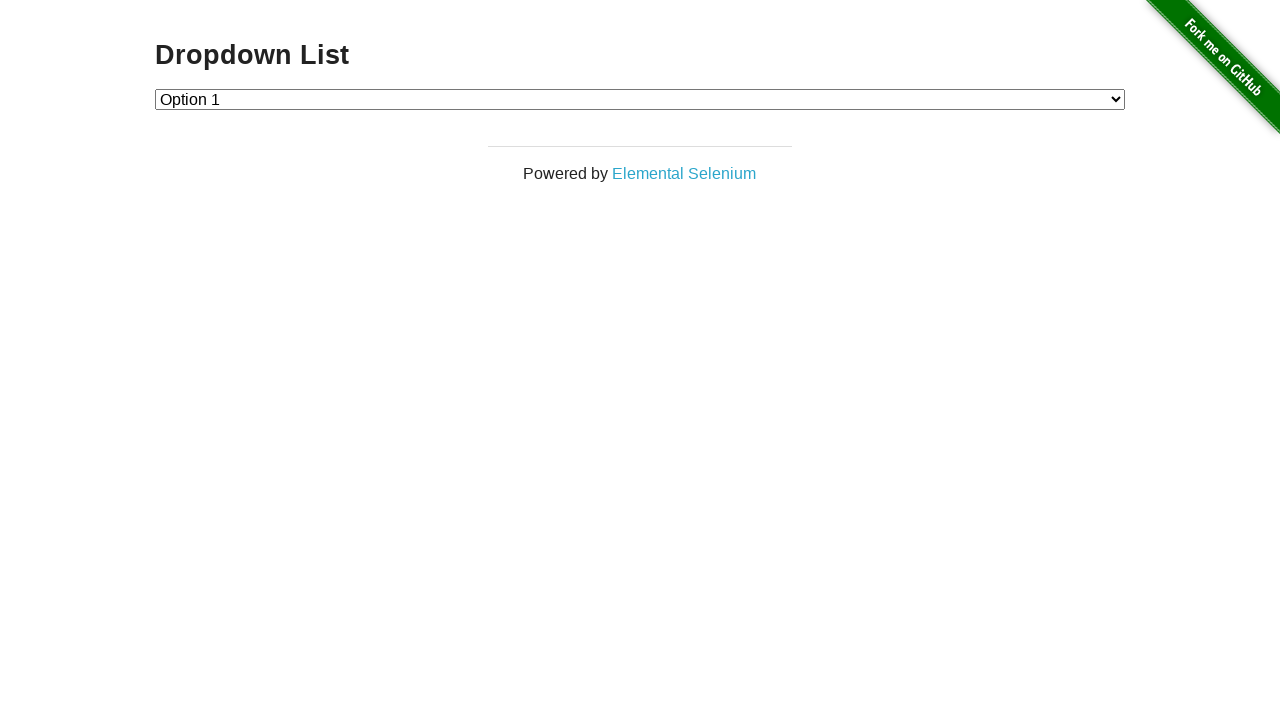

Verified that Option 1 is correctly selected (value='1')
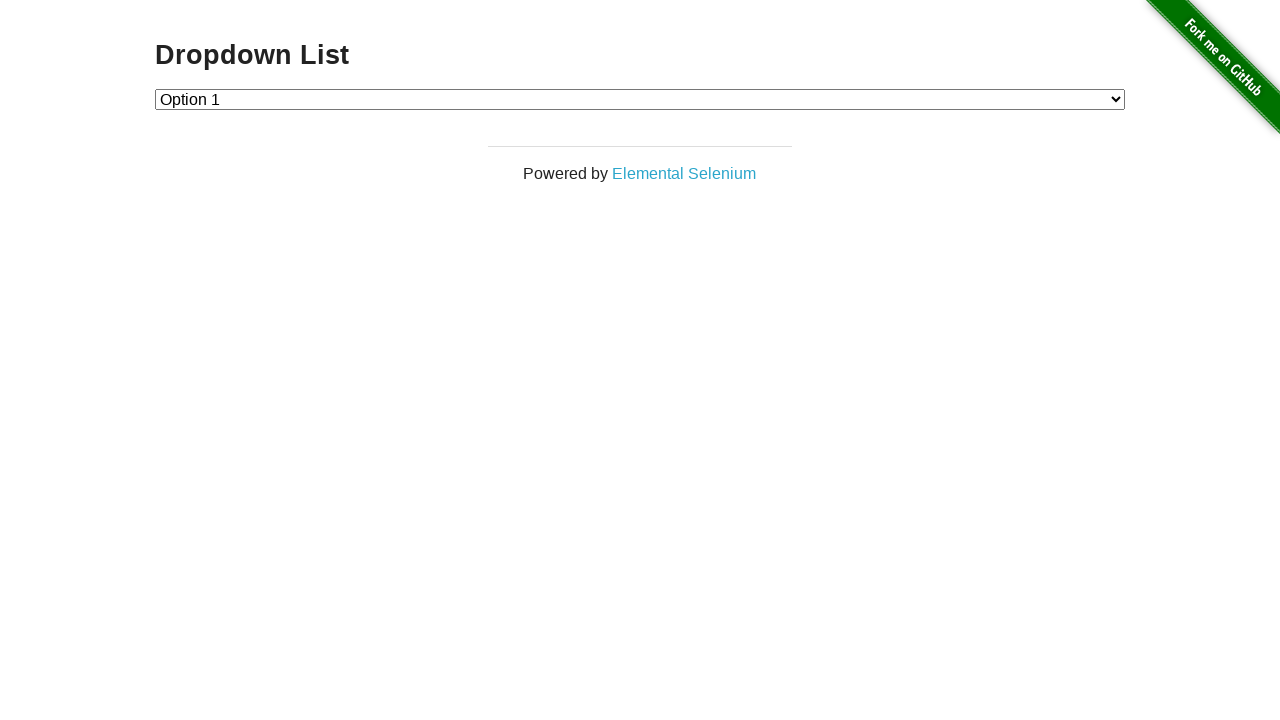

Waited 1 second before next selection
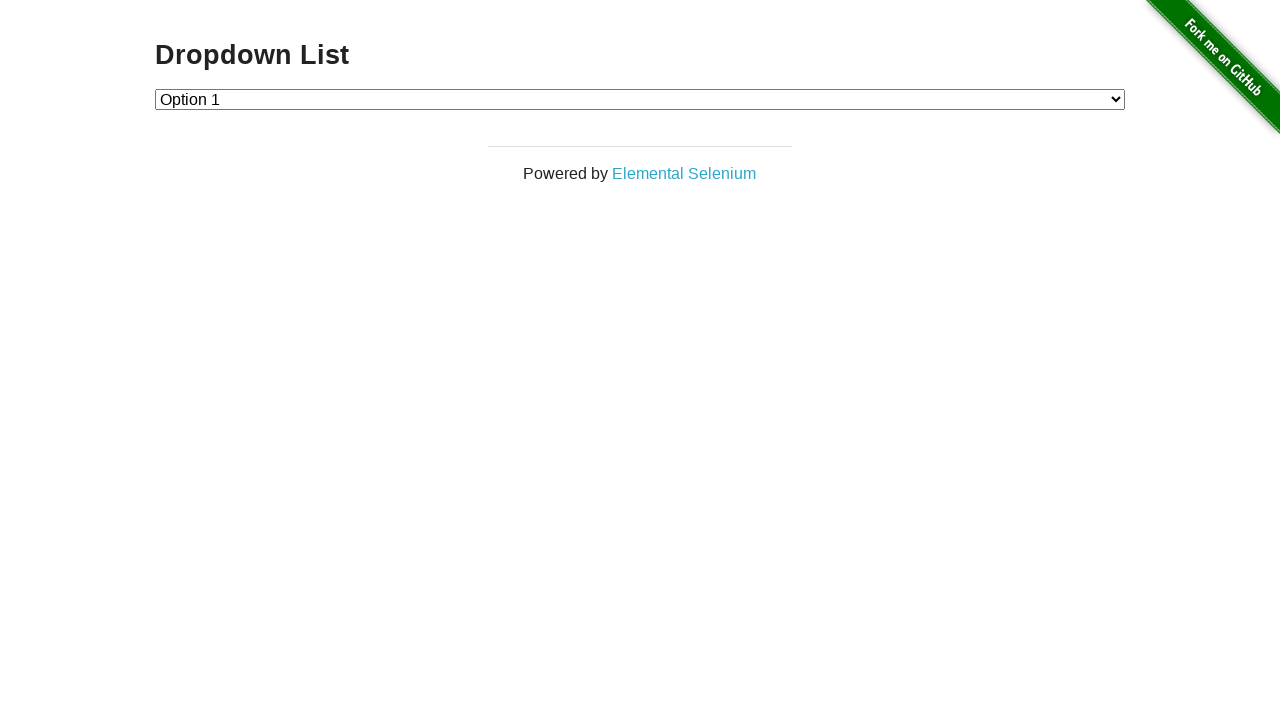

Selected 'Option 2' from dropdown on #dropdown
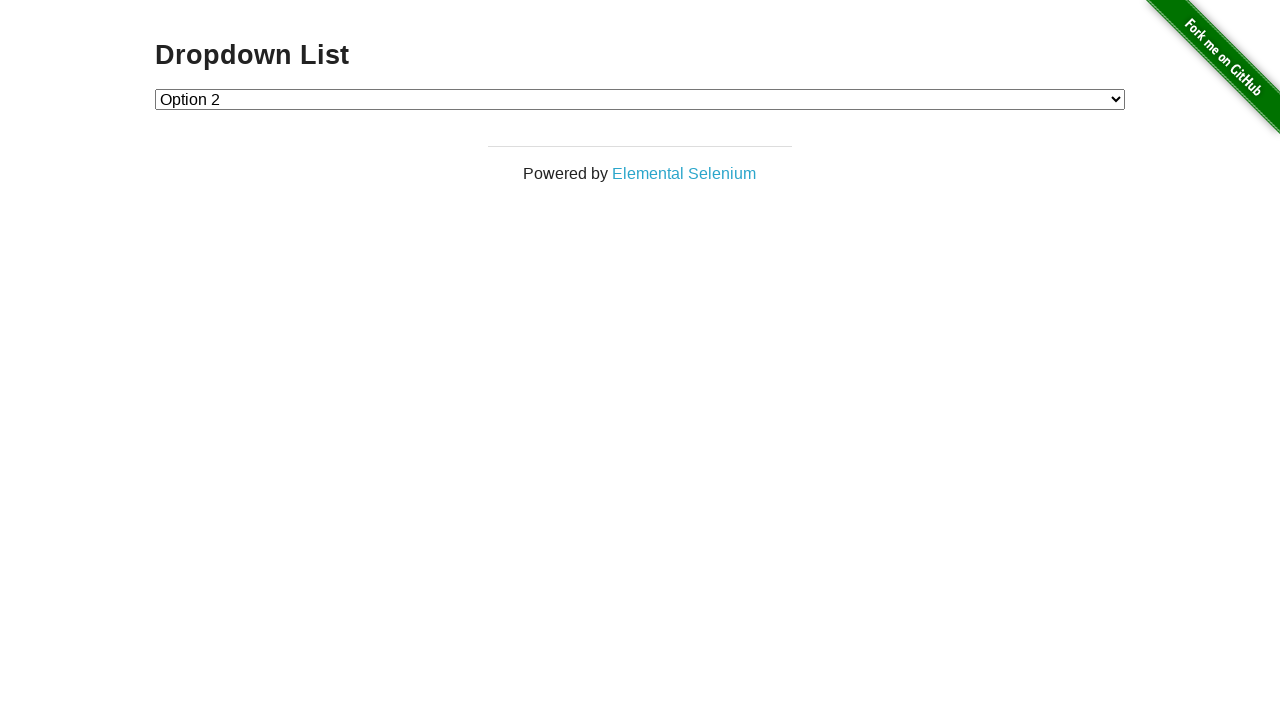

Retrieved dropdown value to verify selection
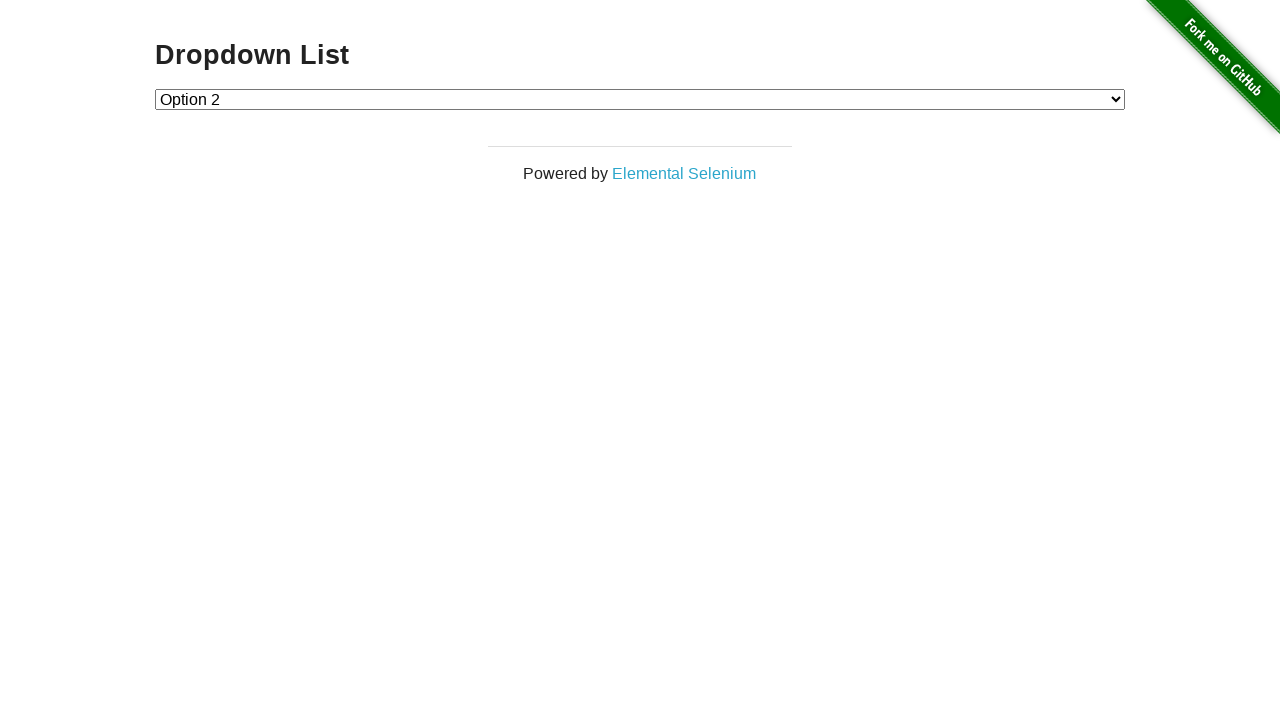

Verified that Option 2 is correctly selected (value='2')
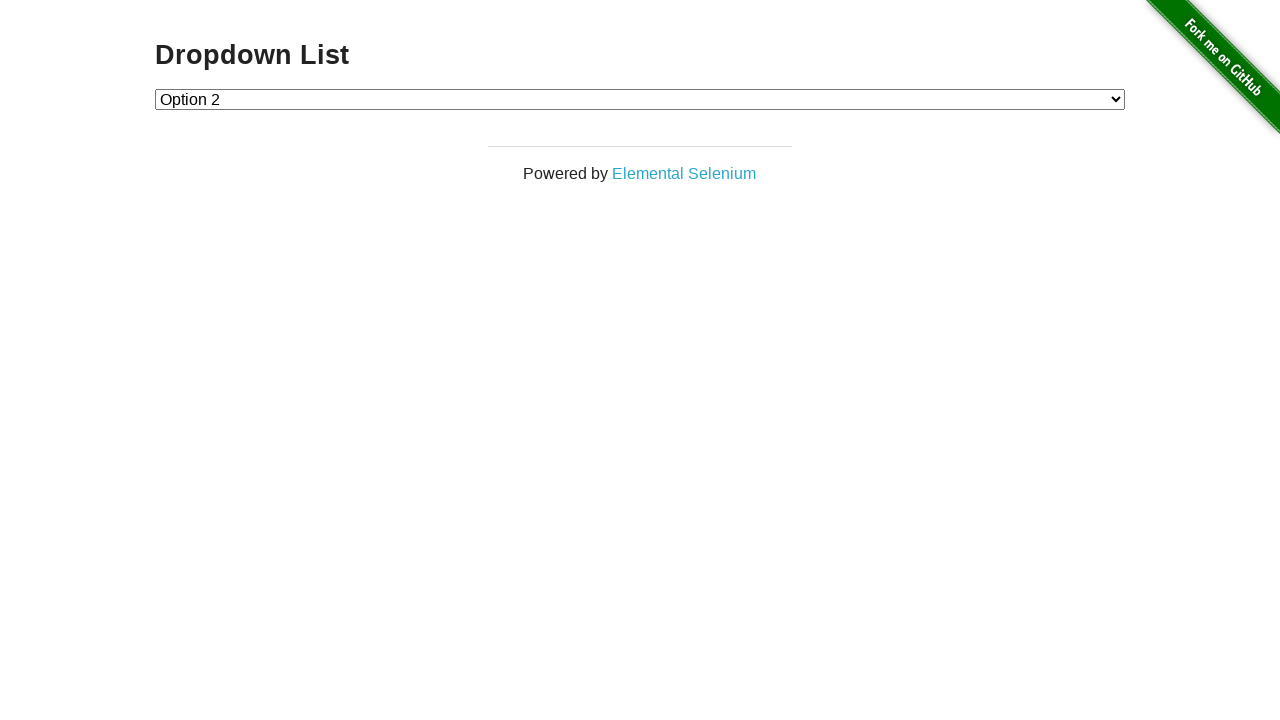

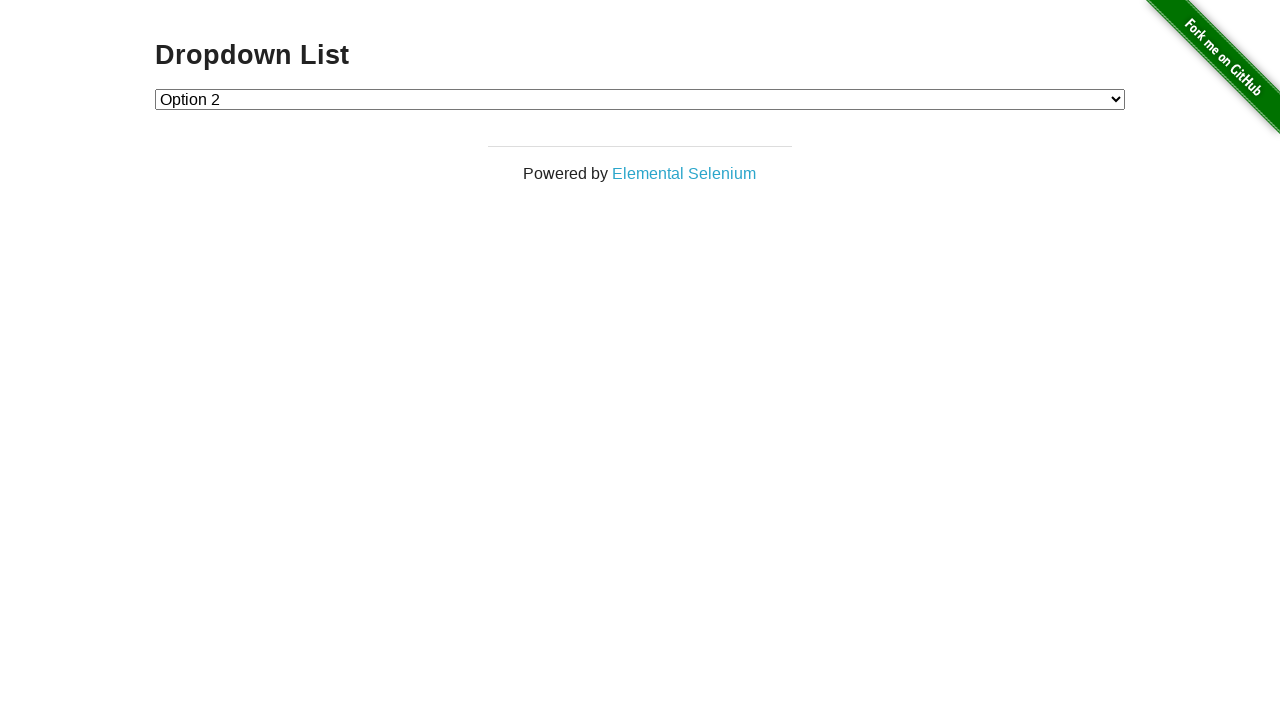